Tests un-marking items as complete by unchecking a previously checked todo item

Starting URL: https://demo.playwright.dev/todomvc

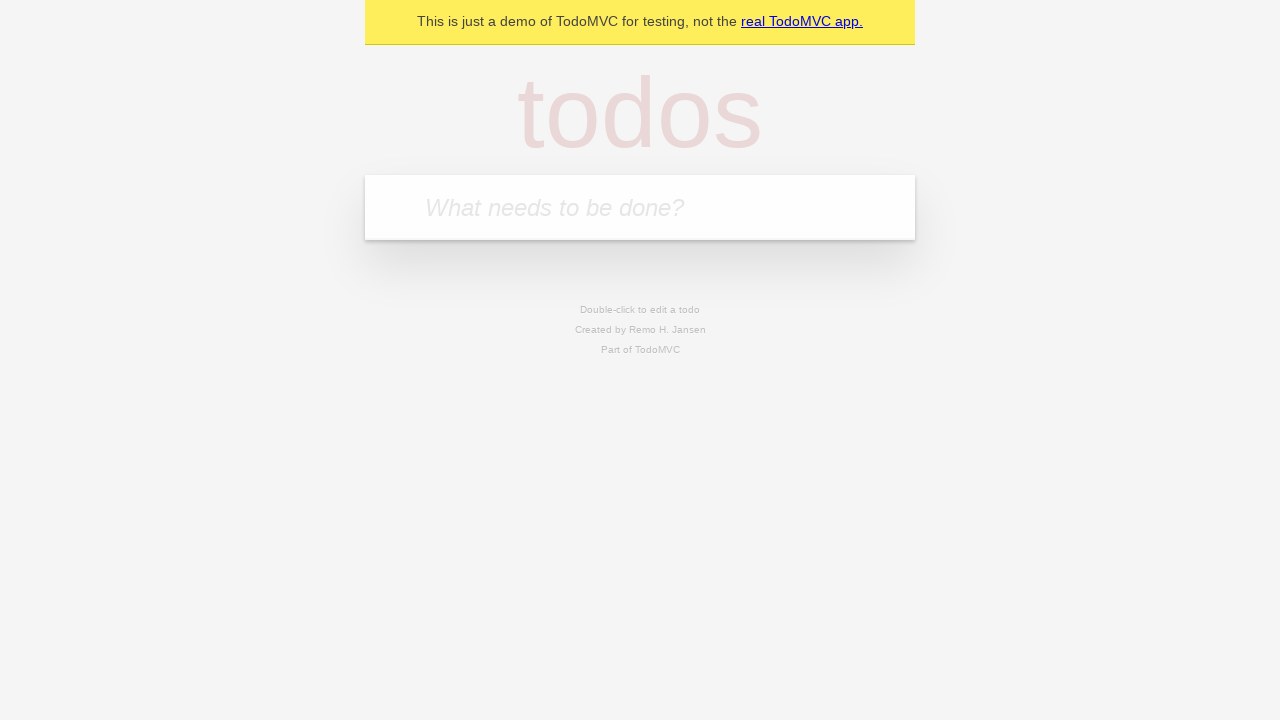

Filled todo input with 'buy some cheese' on internal:attr=[placeholder="What needs to be done?"i]
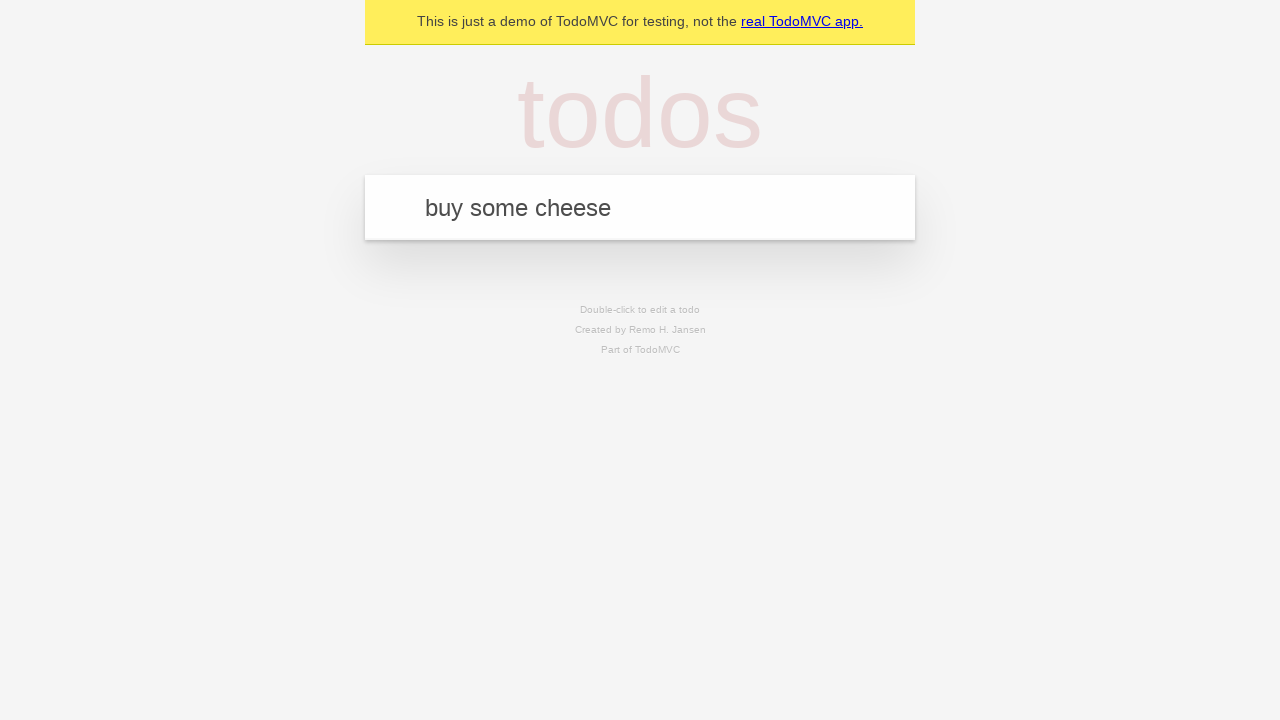

Pressed Enter to add first todo item on internal:attr=[placeholder="What needs to be done?"i]
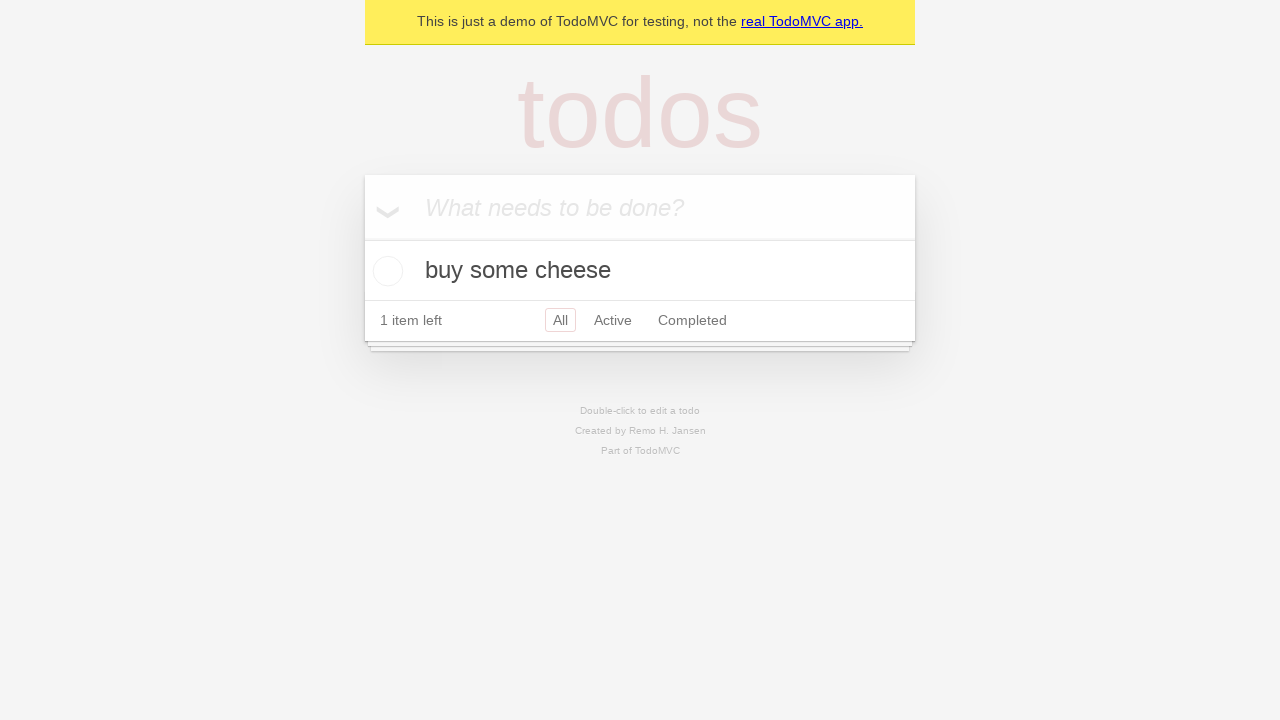

Filled todo input with 'feed the cat' on internal:attr=[placeholder="What needs to be done?"i]
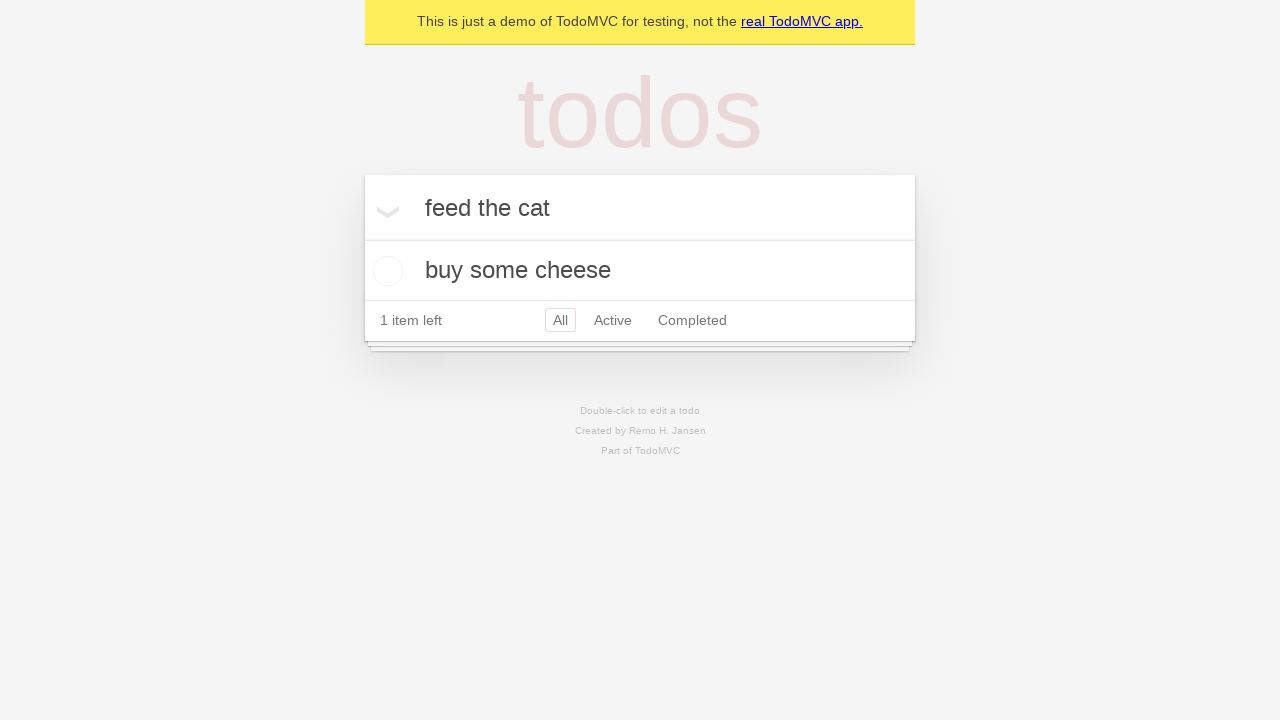

Pressed Enter to add second todo item on internal:attr=[placeholder="What needs to be done?"i]
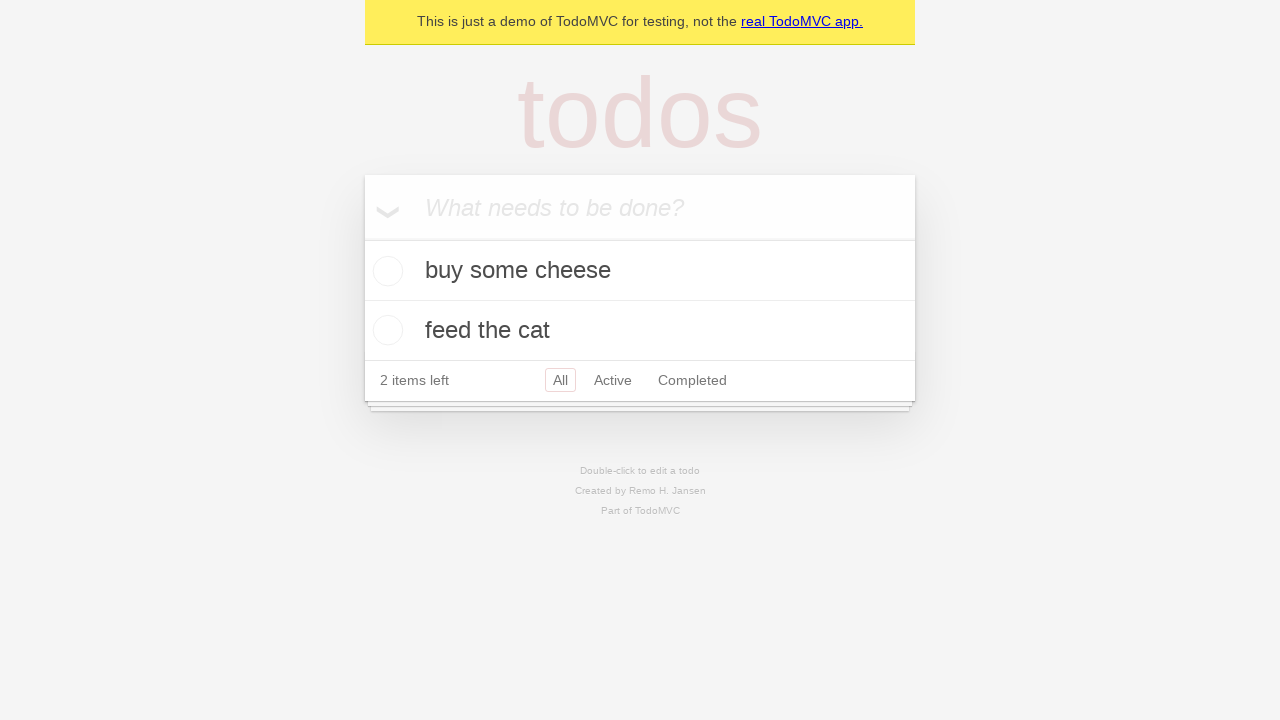

Located first todo item
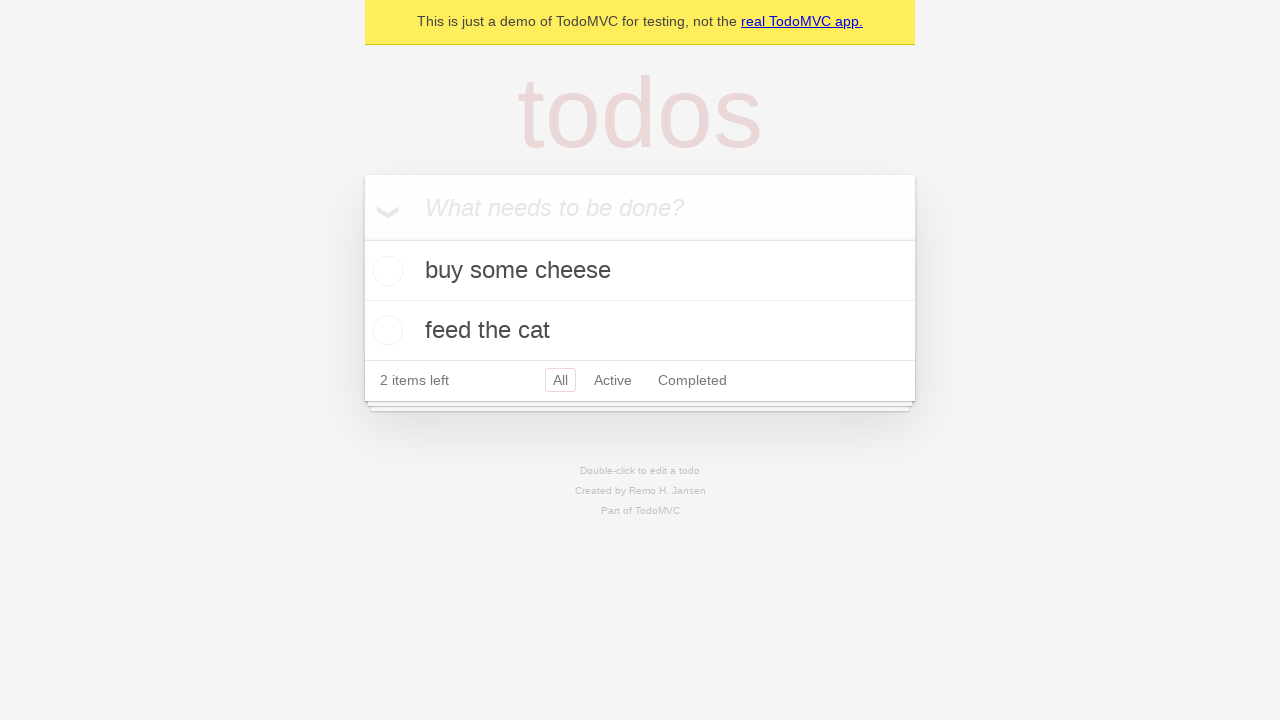

Located checkbox for first todo item
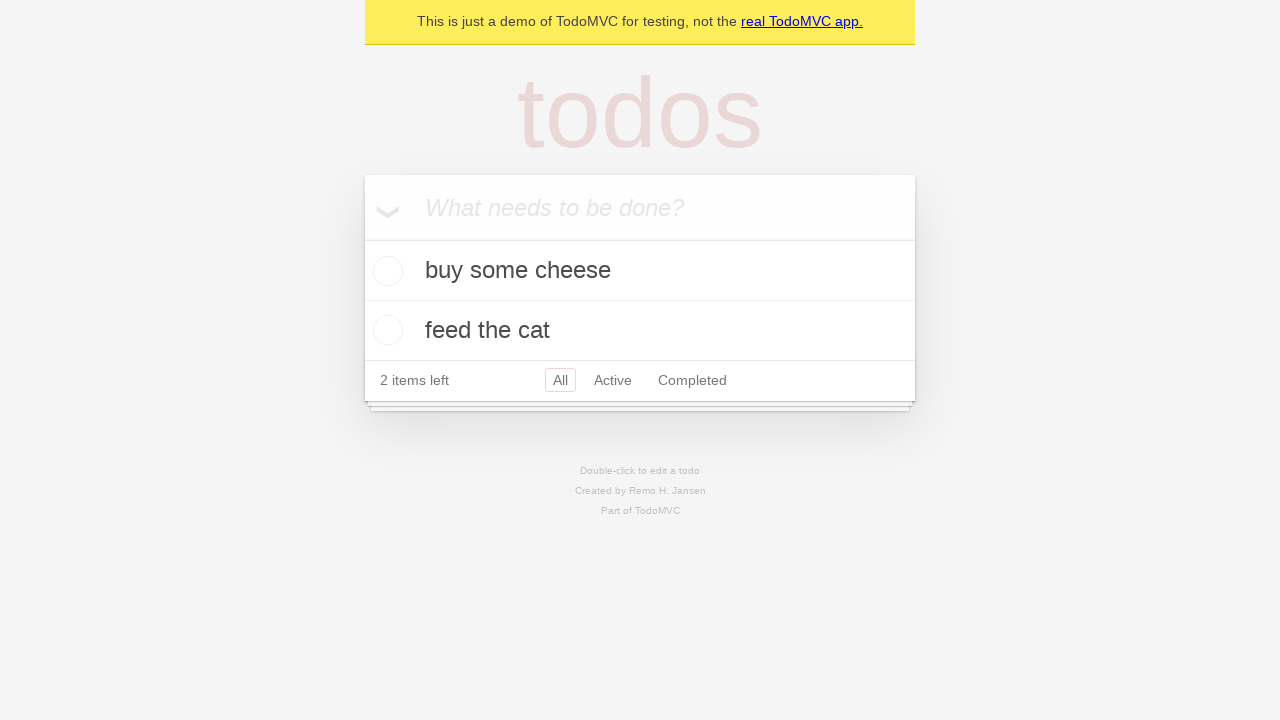

Checked first todo item to mark it as complete at (385, 271) on internal:testid=[data-testid="todo-item"s] >> nth=0 >> internal:role=checkbox
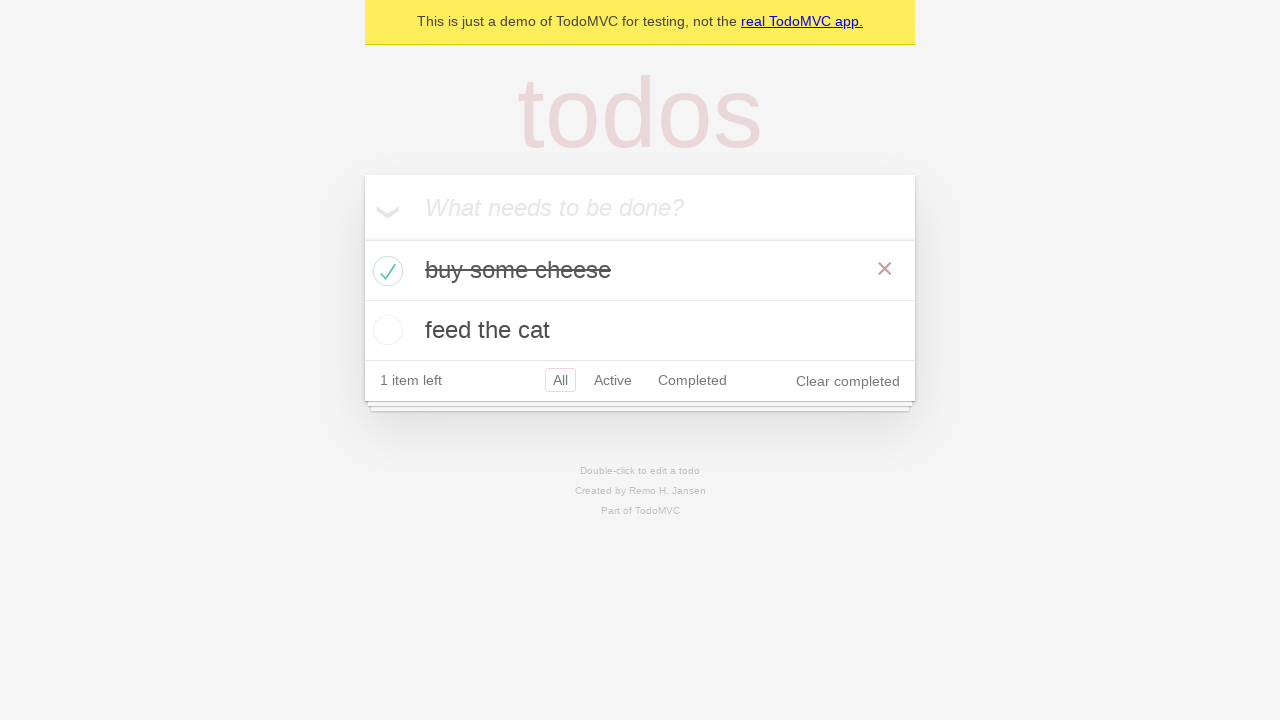

Unchecked first todo item to mark it as incomplete at (385, 271) on internal:testid=[data-testid="todo-item"s] >> nth=0 >> internal:role=checkbox
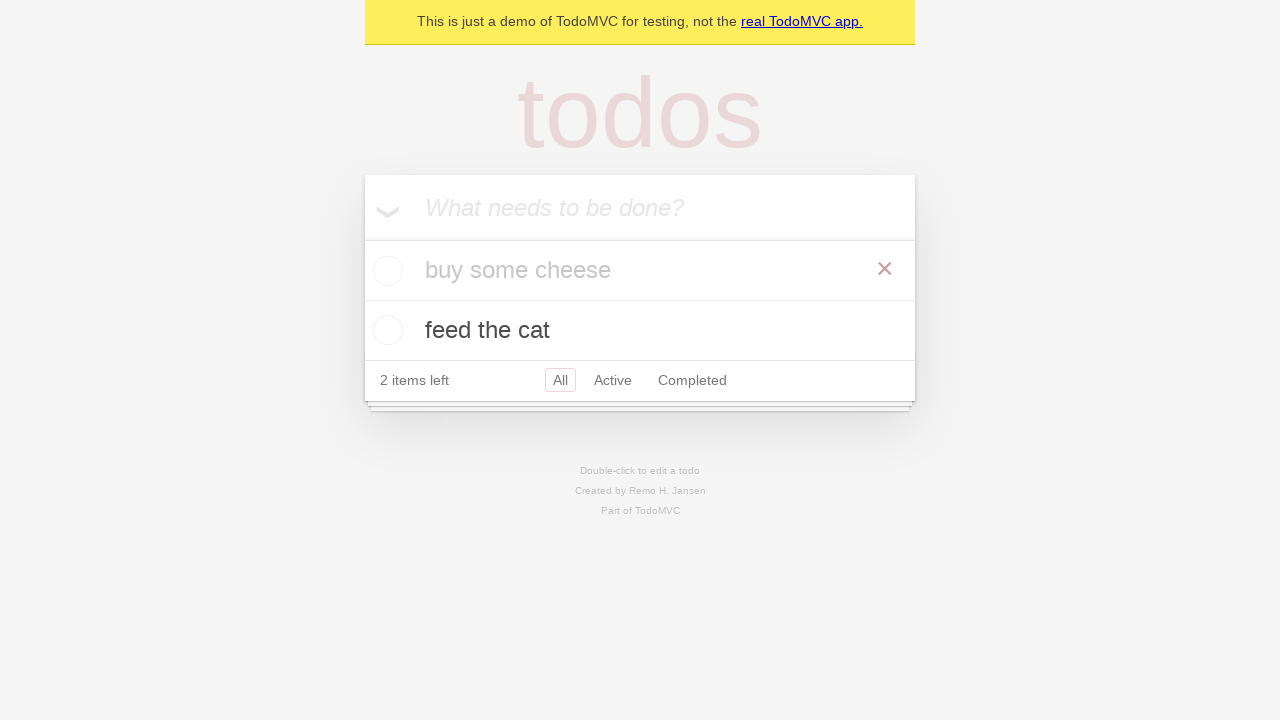

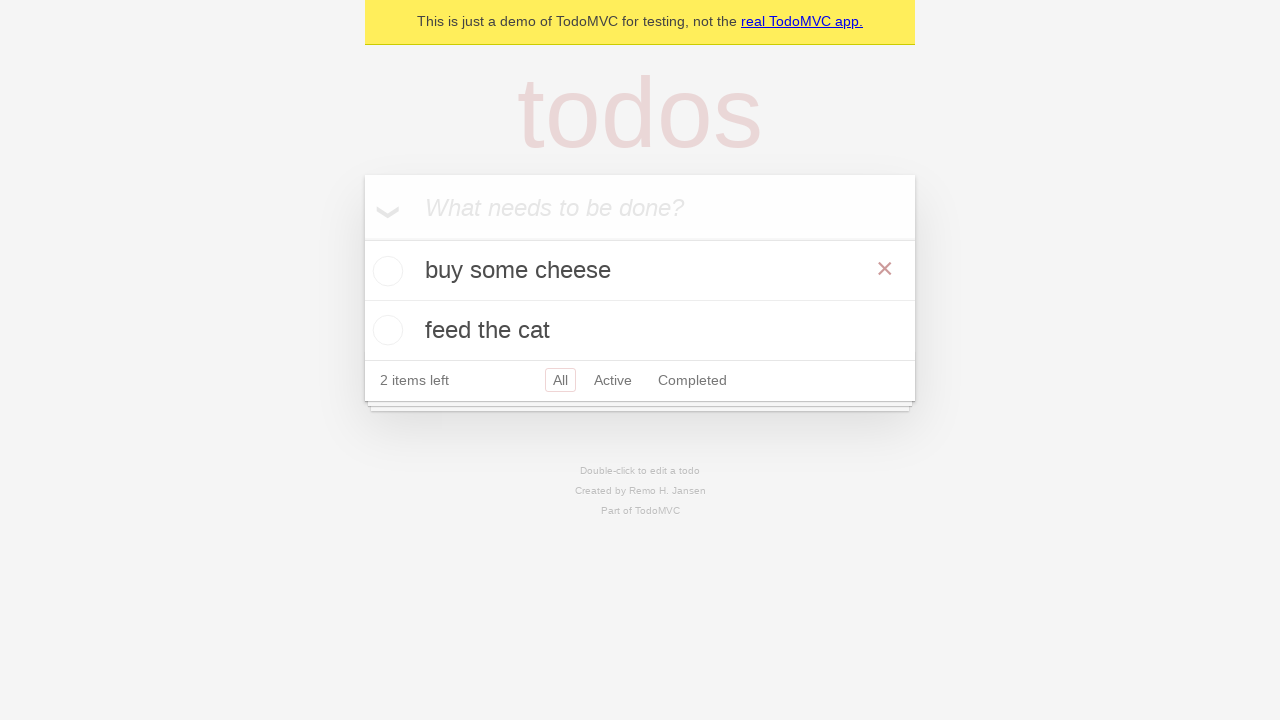